Tests prevent propagation tab by dropping element on inner droppable and verifying both outer and inner show "Dropped!"

Starting URL: https://demoqa.com/droppable

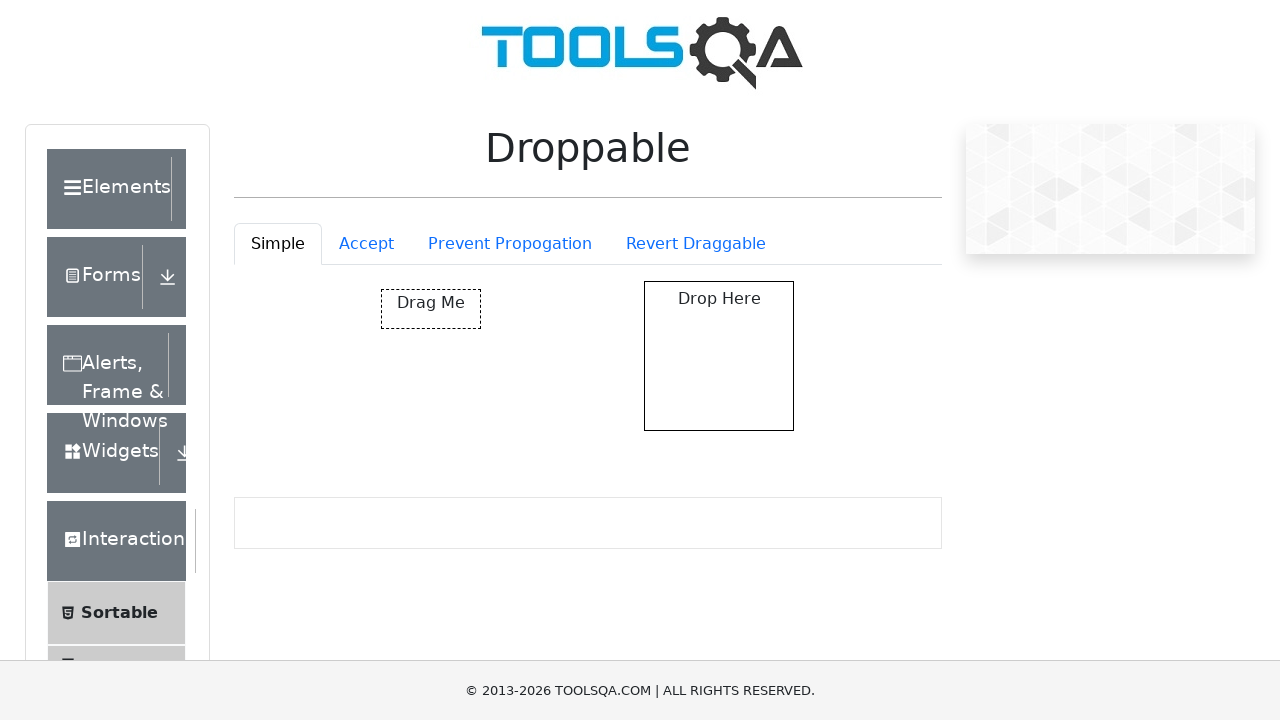

Scrolled draggable element into view
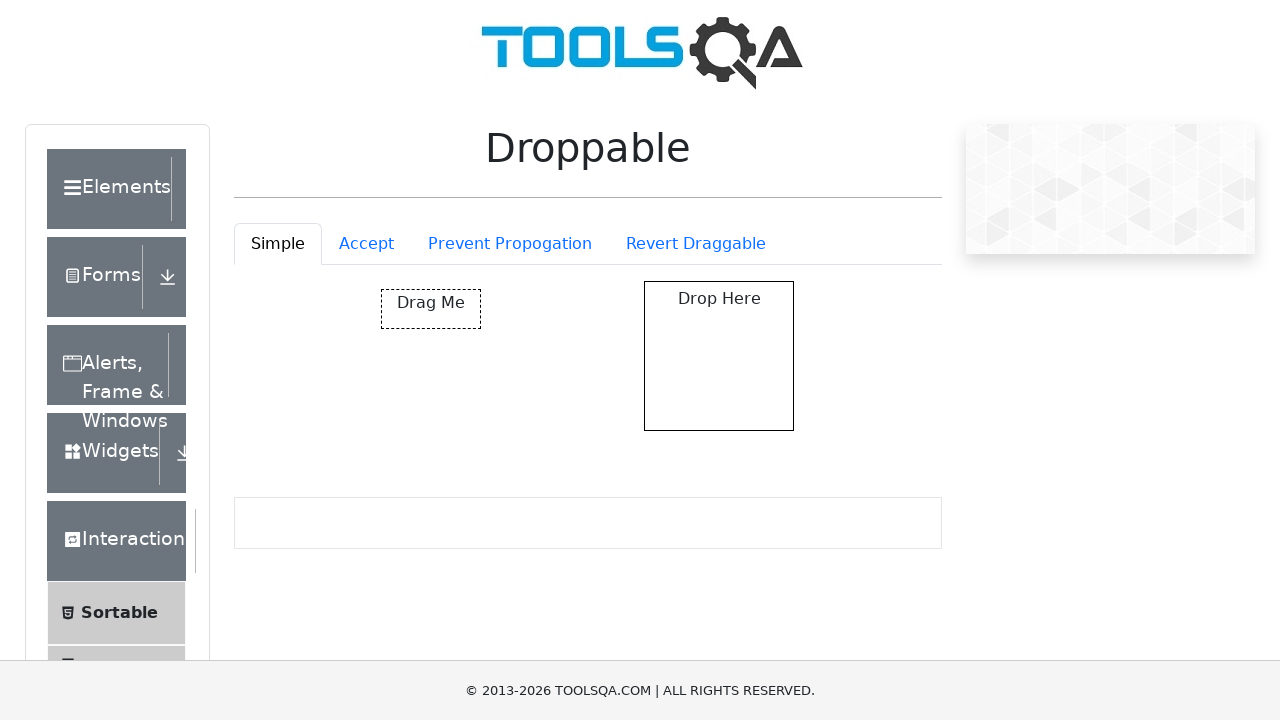

Clicked on Prevent Propagation tab at (510, 244) on #droppableExample-tab-preventPropogation
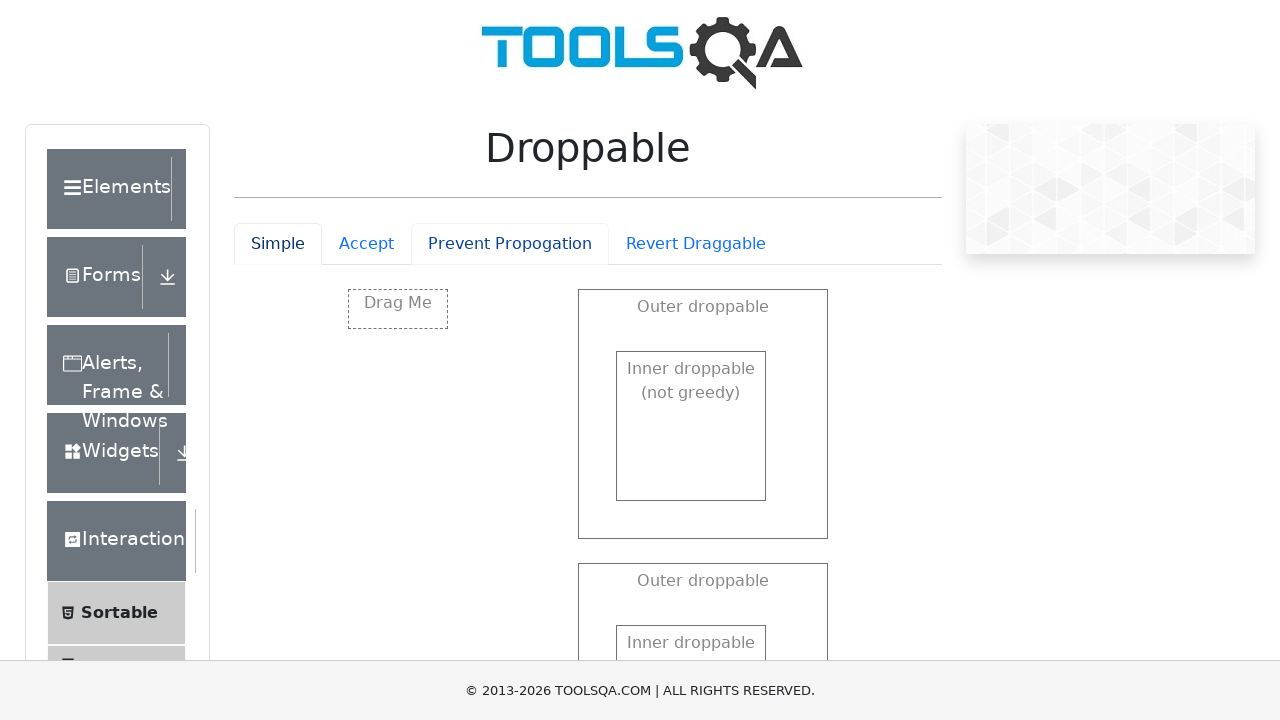

Prevent Propagation tab content loaded
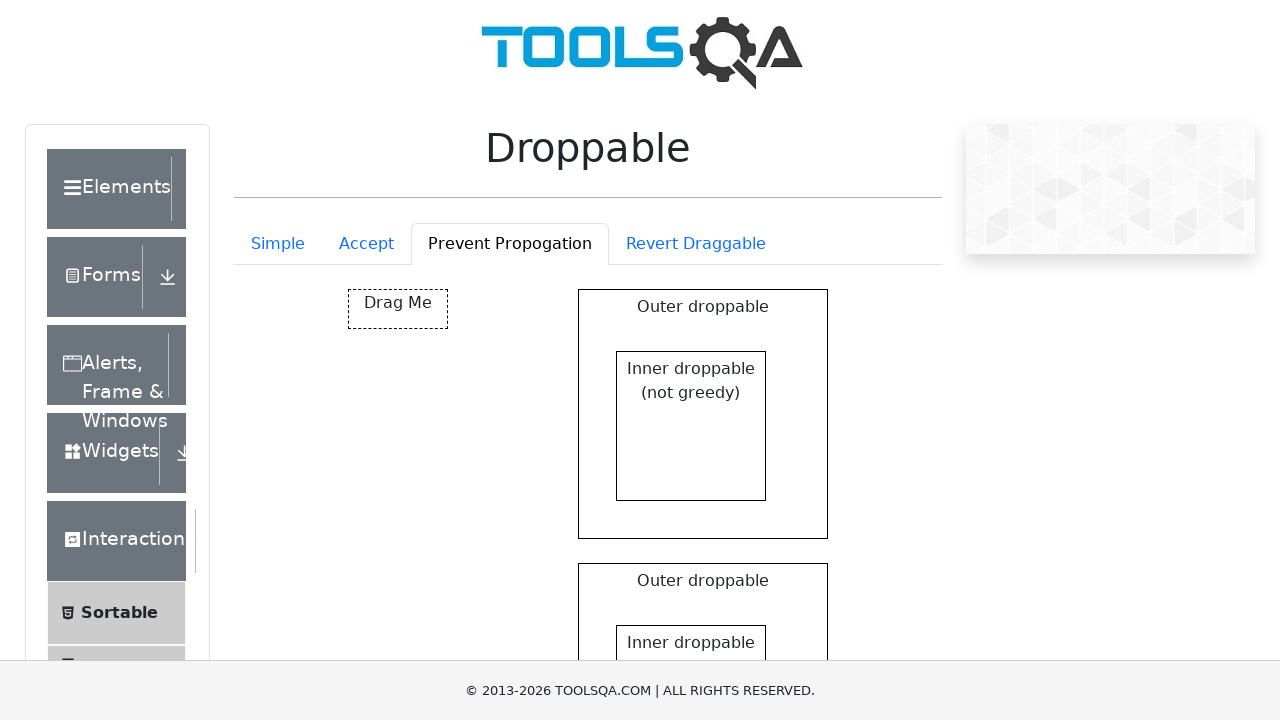

Located drag box and inner droppable elements
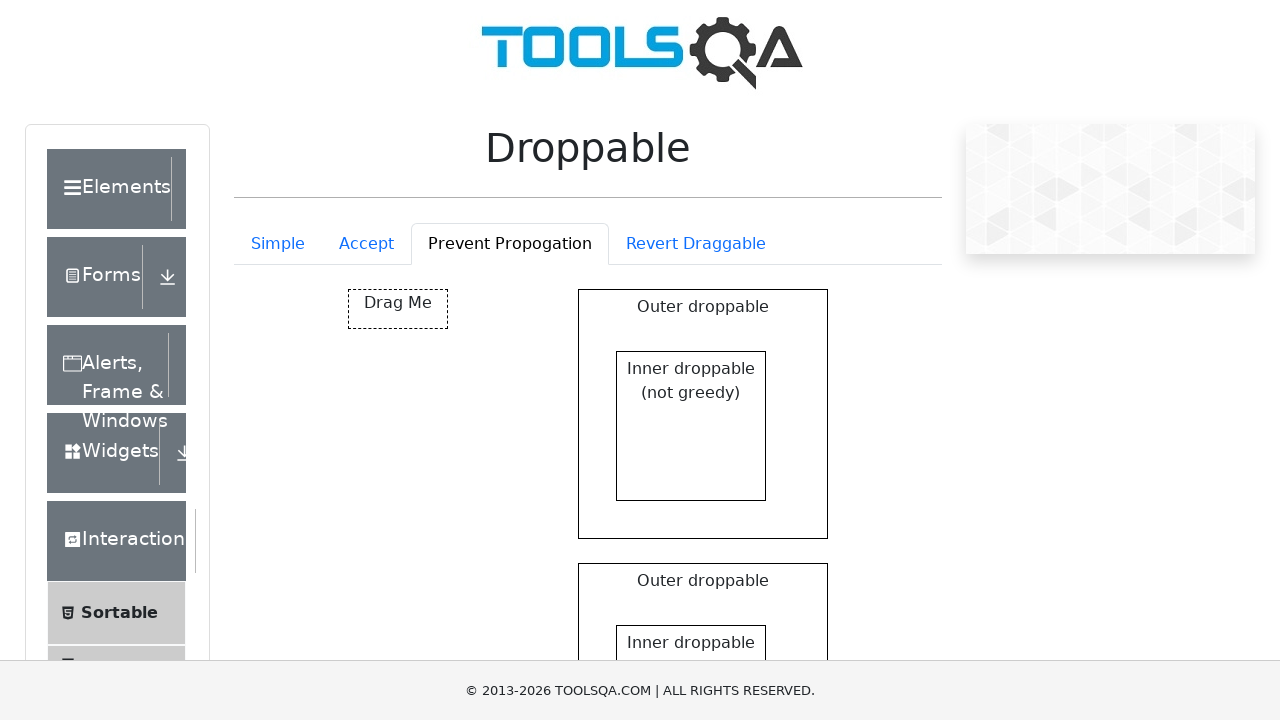

Dragged element to inner droppable at (691, 426)
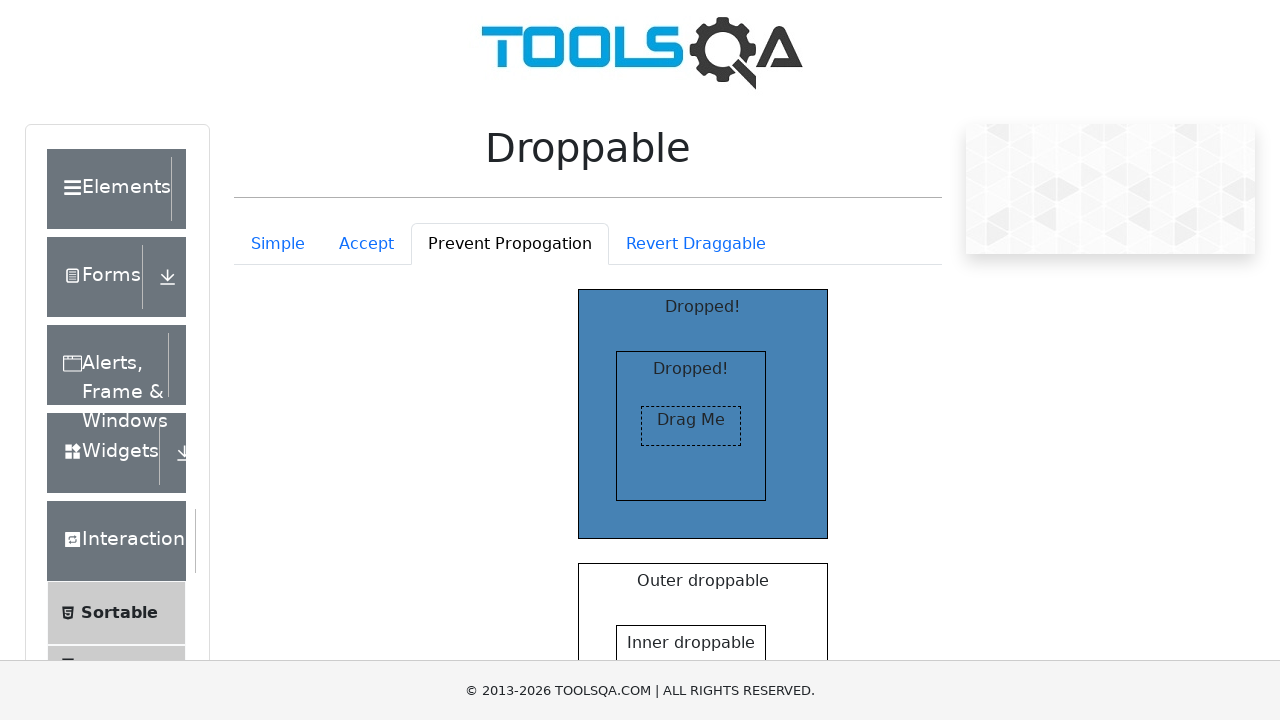

Retrieved text content from outer droppable
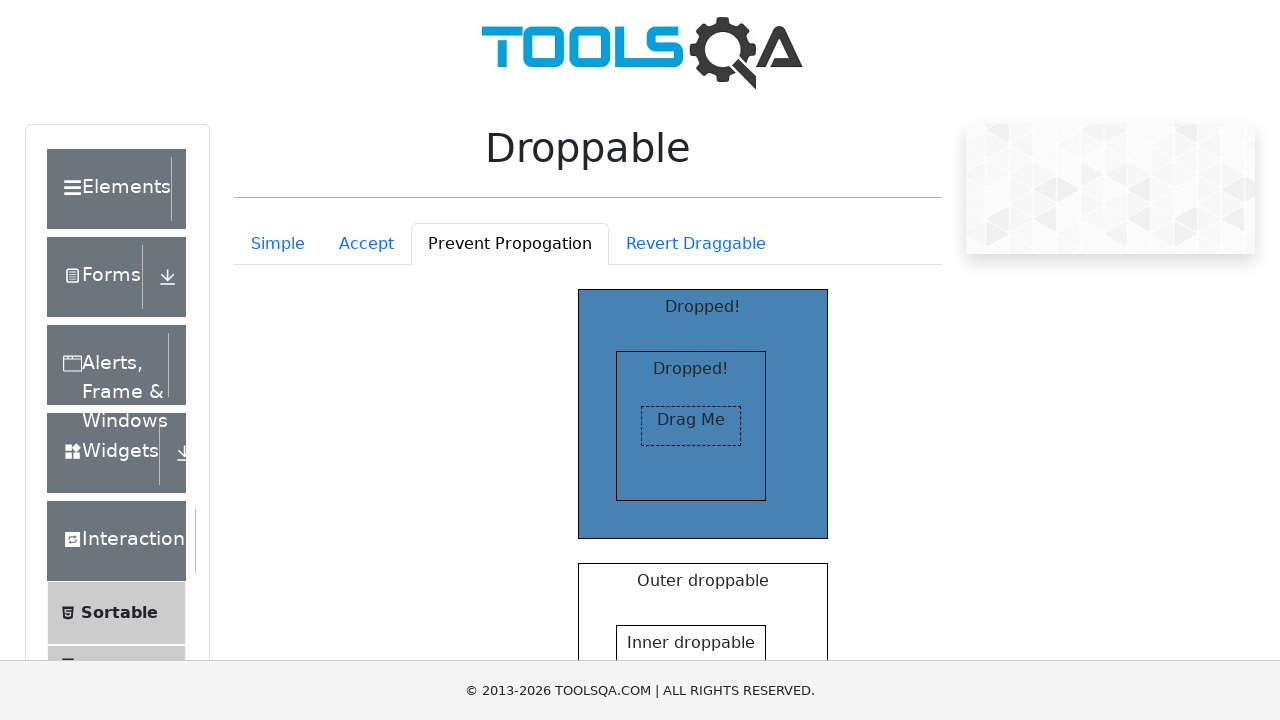

Retrieved text content from inner droppable
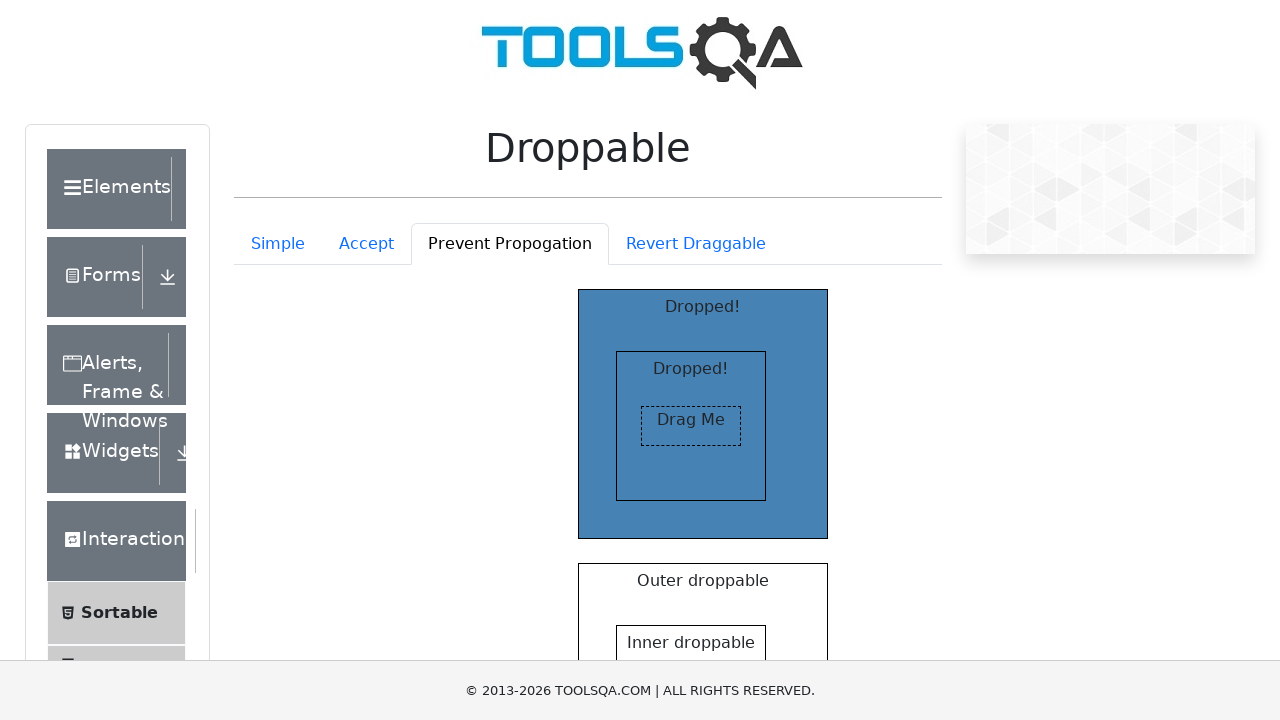

Verified outer droppable shows 'Dropped!'
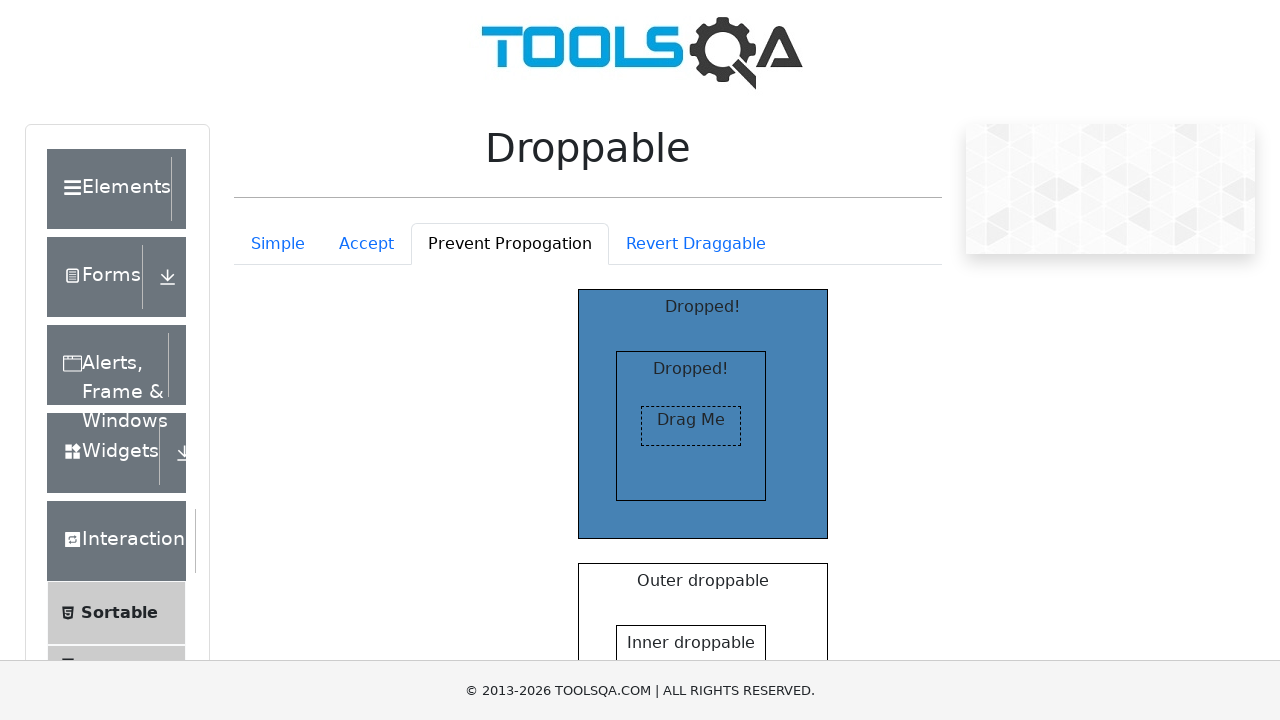

Verified inner droppable shows 'Dropped!' - prevent propagation test passed
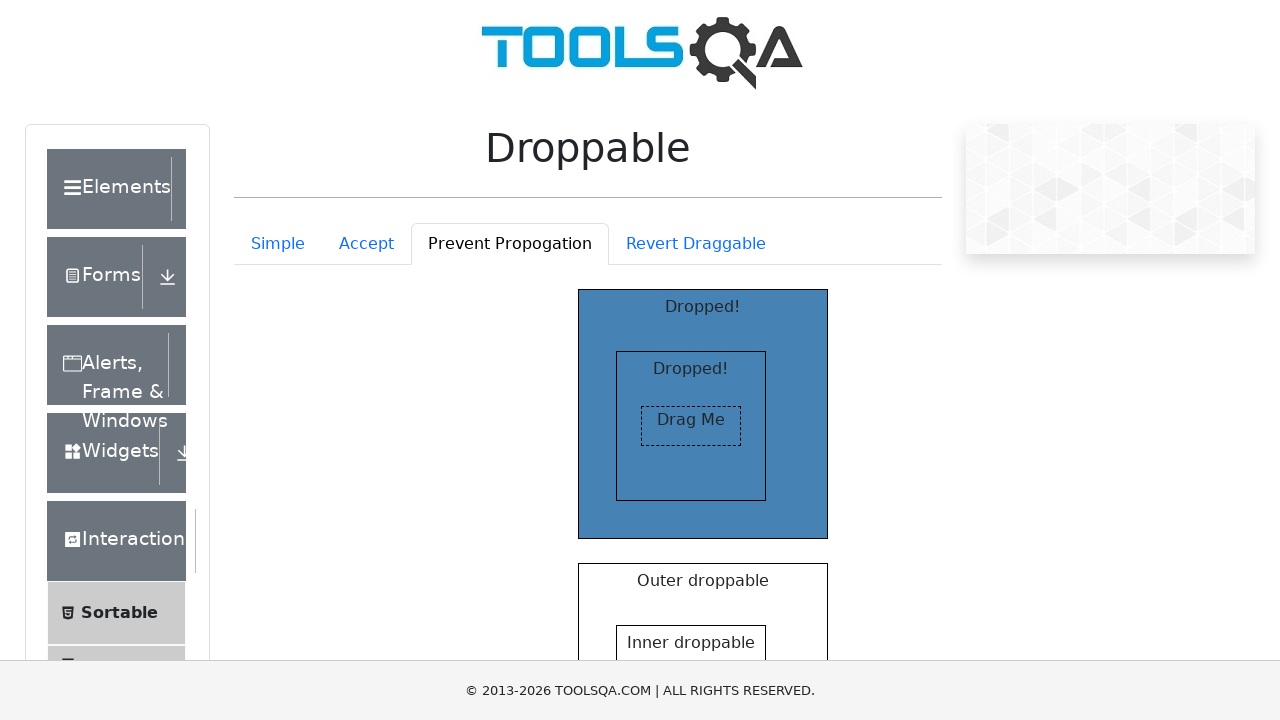

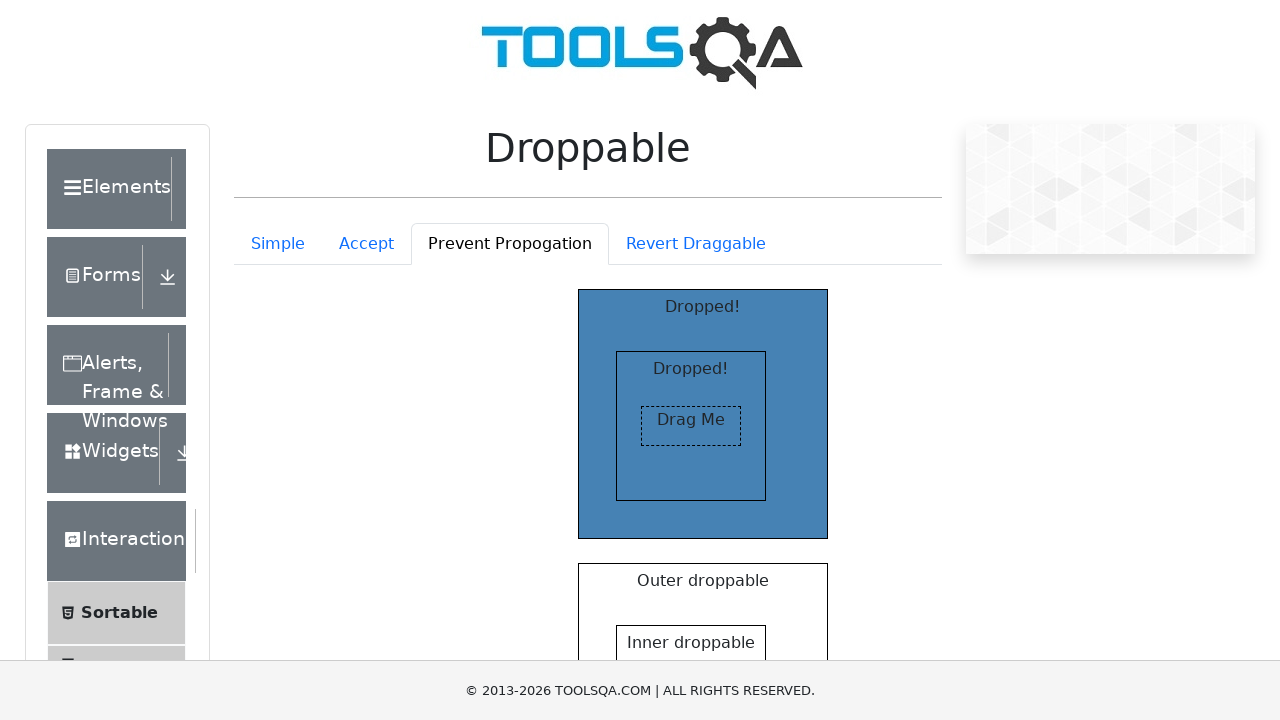